Tests double-click functionality on a button element by performing a double-click action and verifying the interaction

Starting URL: https://demoqa.com/buttons

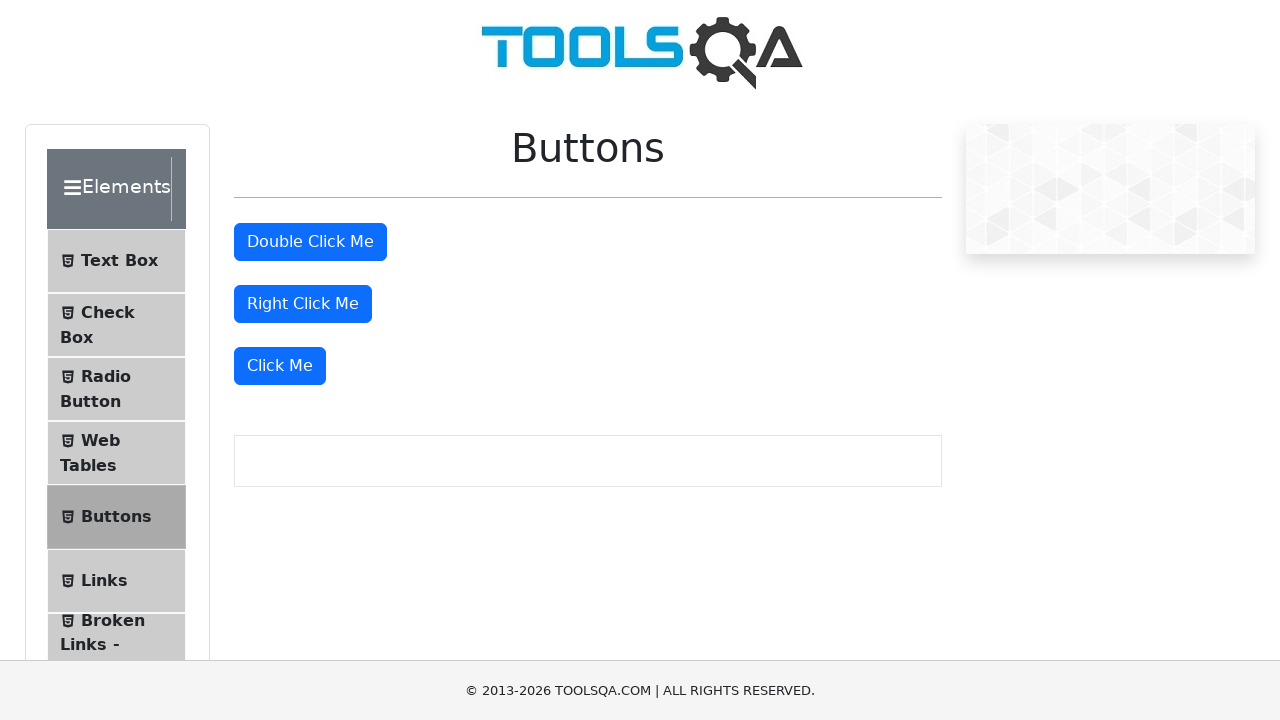

Double-clicked the double-click button element at (310, 242) on button#doubleClickBtn
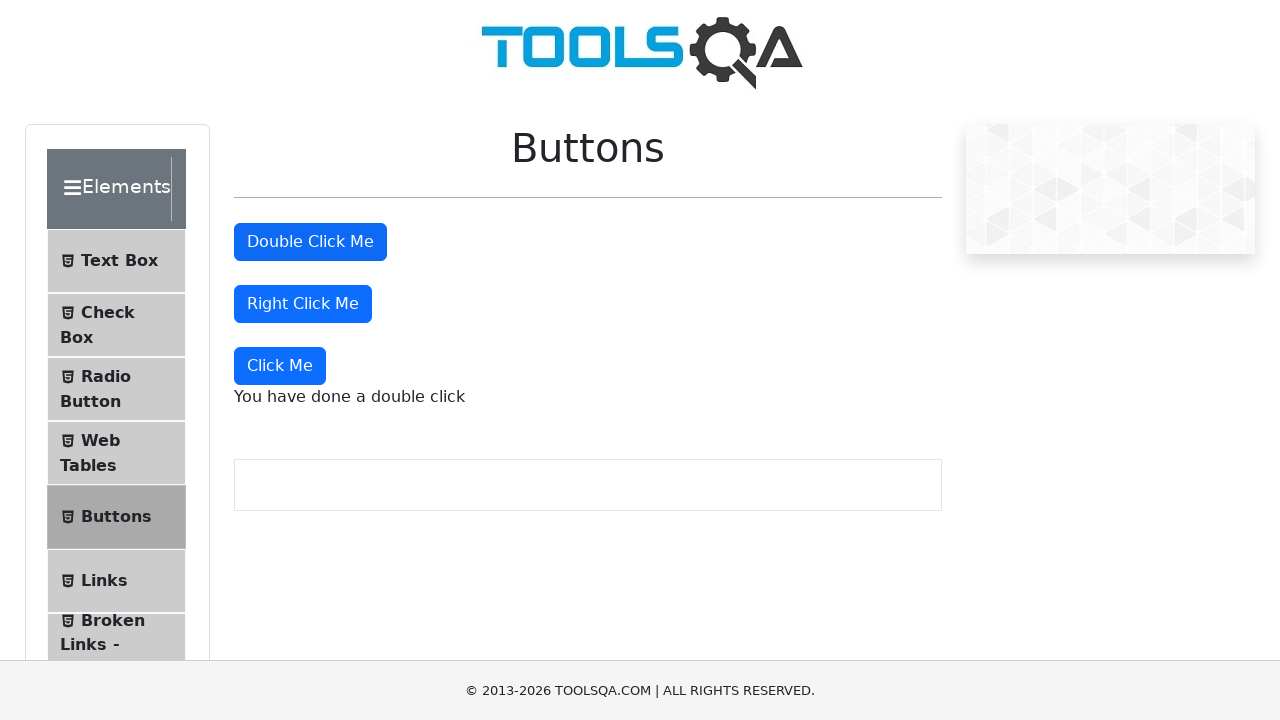

Success message appeared after double-click action
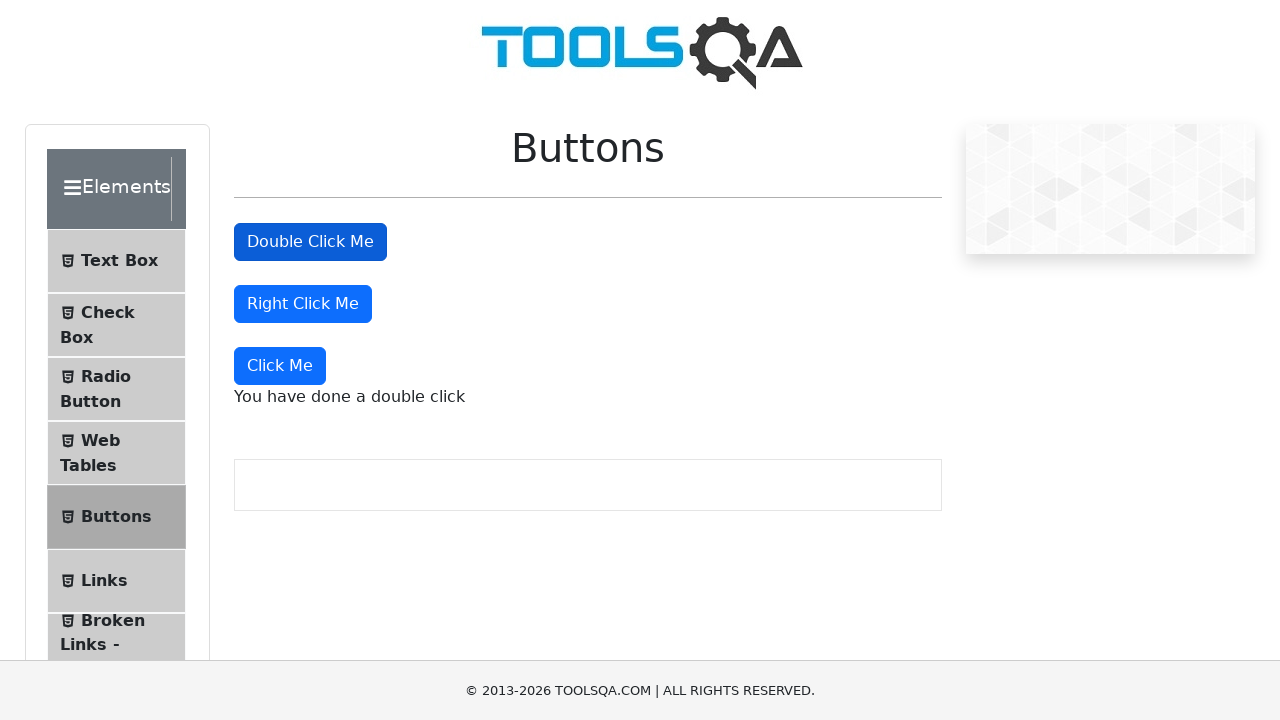

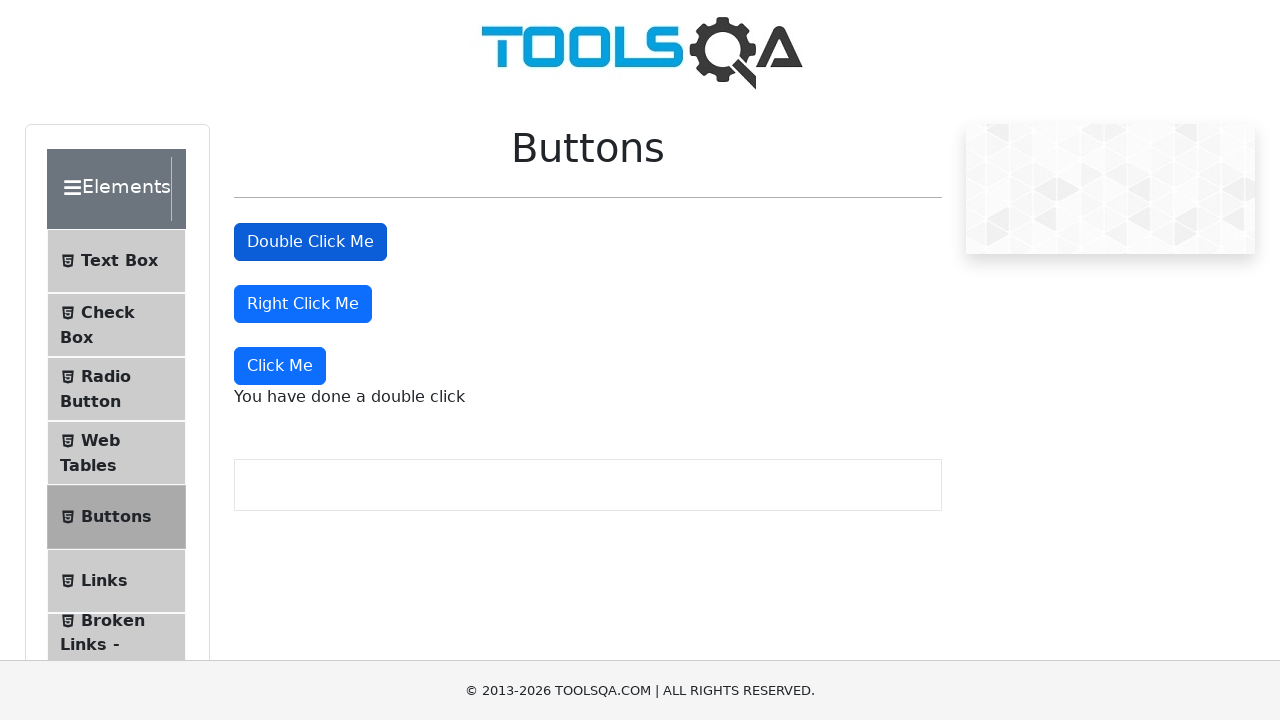